Tests dismissing a JavaScript confirm dialog by clicking a button that triggers the confirm, dismissing it, and verifying the cancel result message.

Starting URL: https://automationfc.github.io/basic-form/index.html

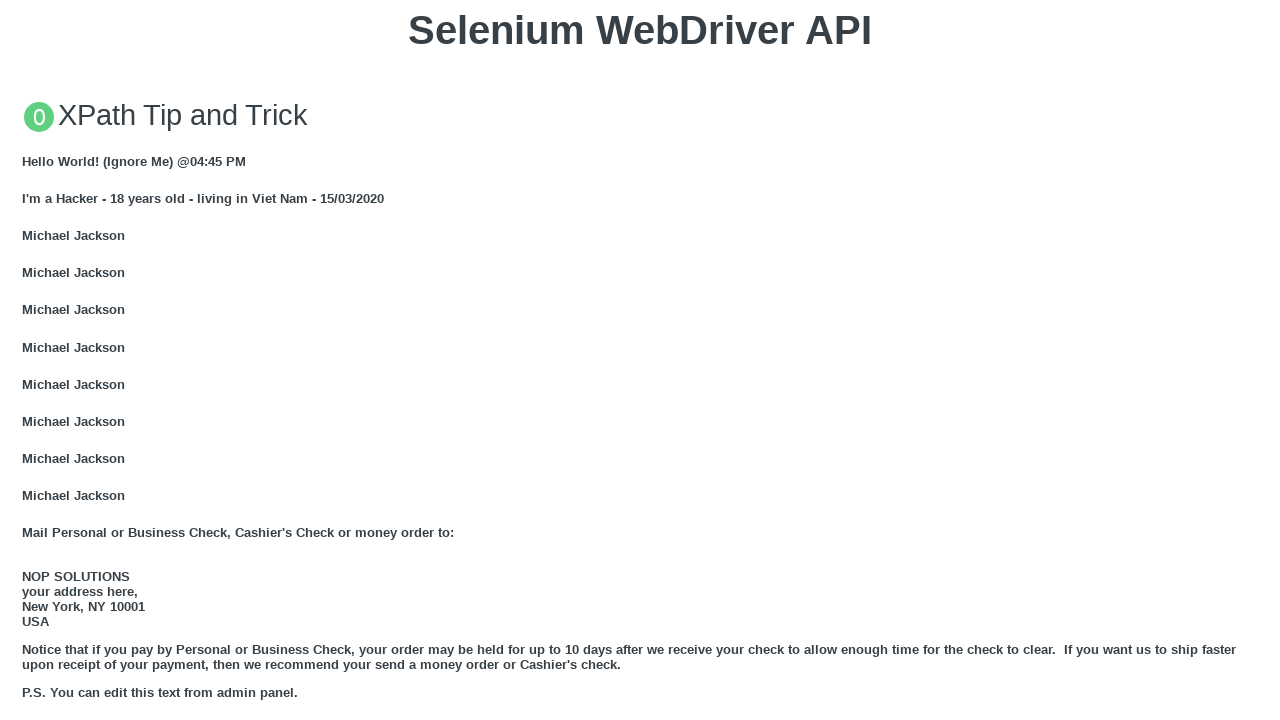

Set up dialog handler to dismiss confirm dialogs
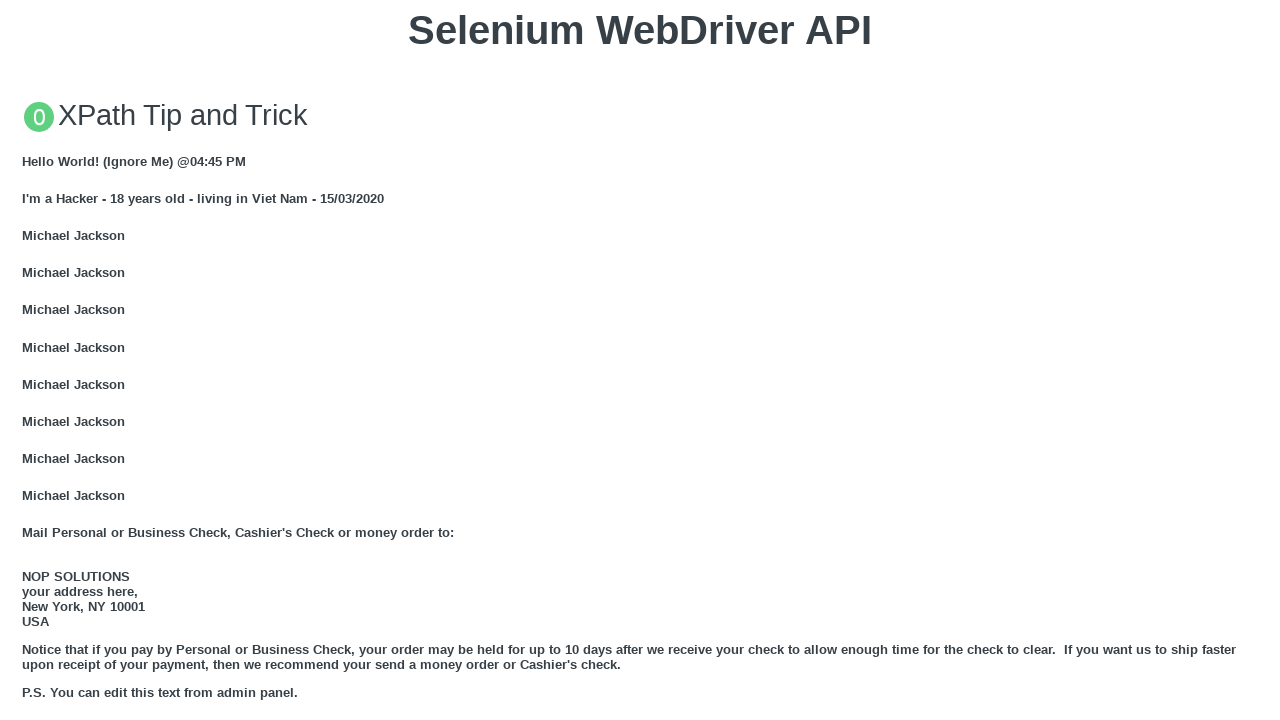

Clicked button to trigger JavaScript confirm dialog at (640, 360) on xpath=//button[text()='Click for JS Confirm']
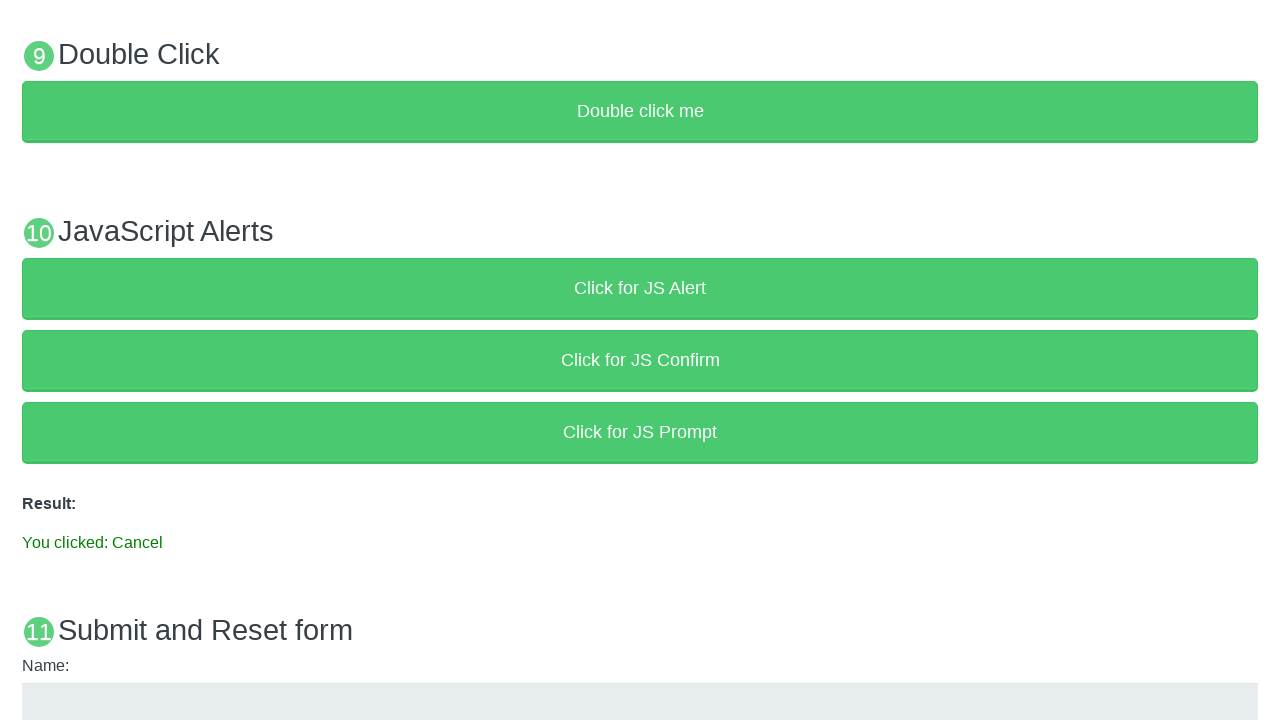

Result message element loaded after dismissing confirm dialog
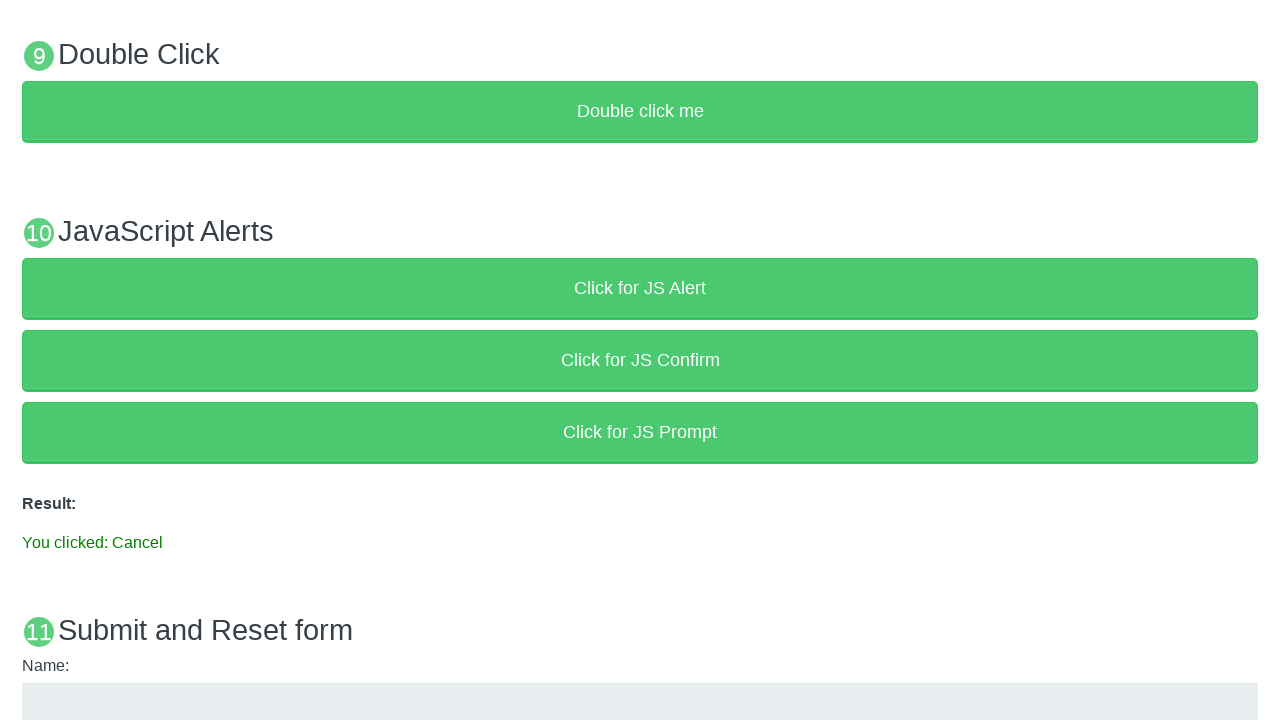

Verified result message displays 'You clicked: Cancel'
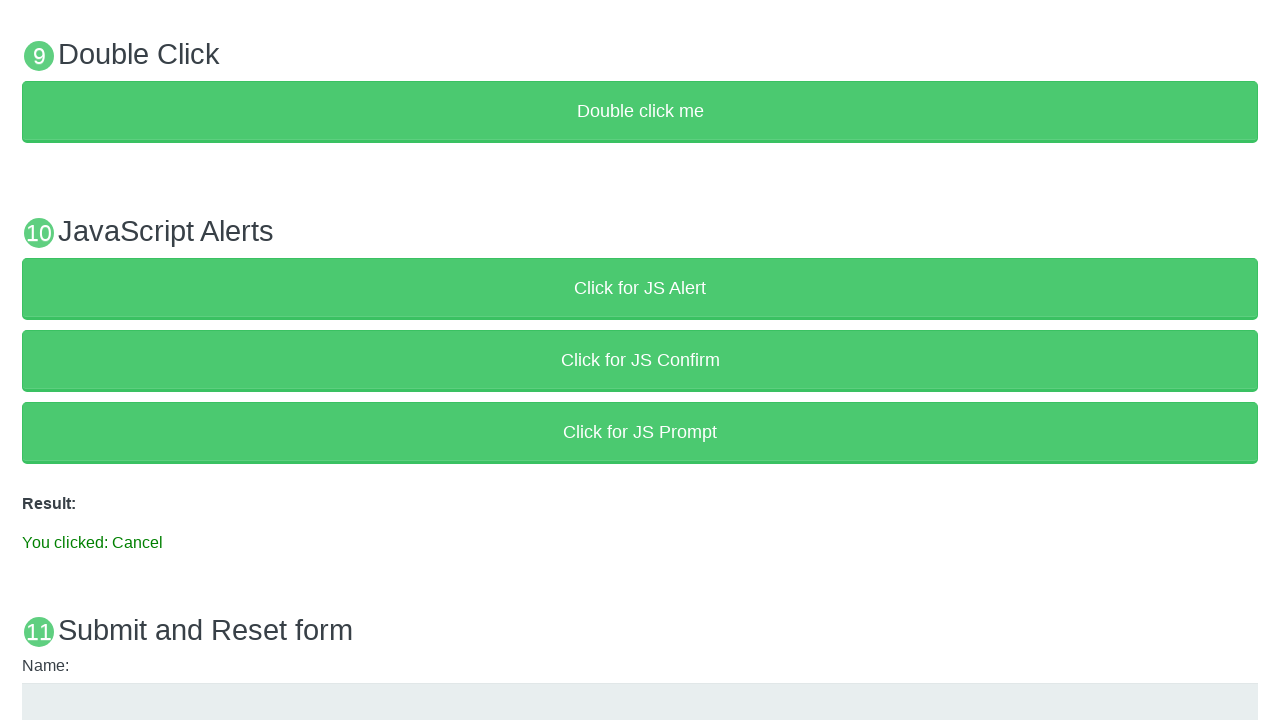

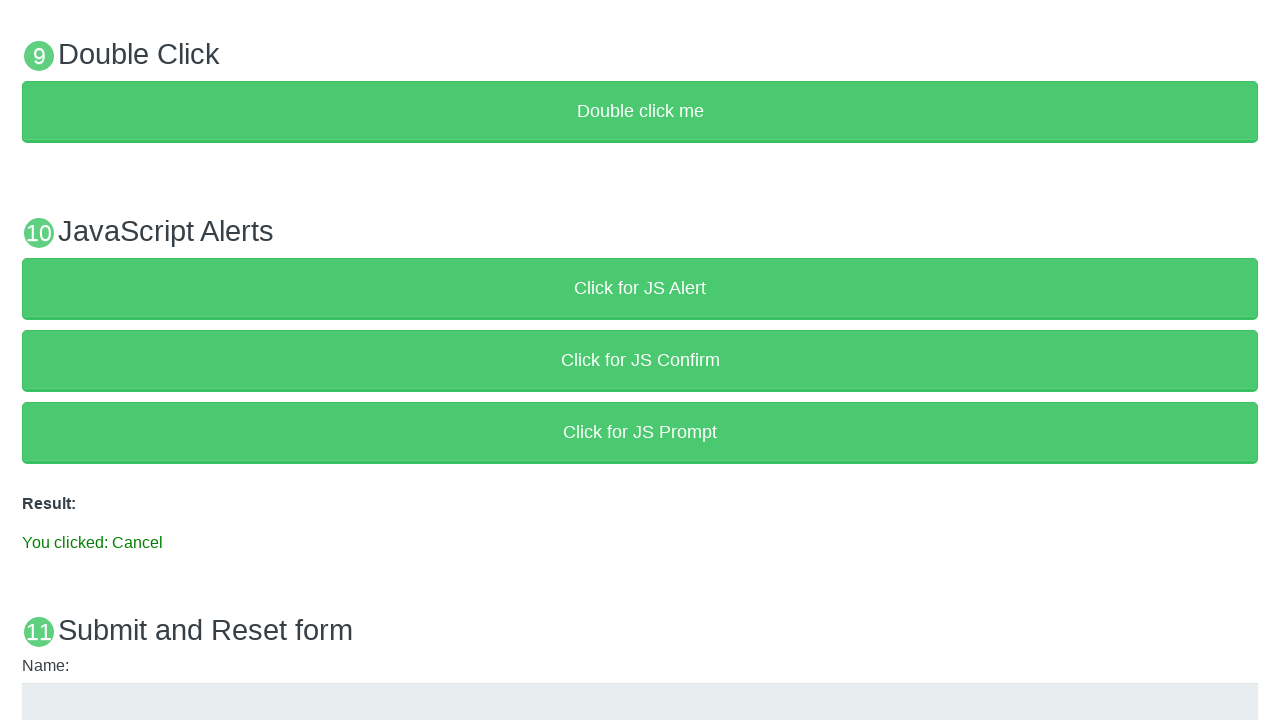